Simple navigation test that visits the TOPS International career center page and verifies the page loads by checking the URL and title.

Starting URL: https://careercenter.tops-int.com/

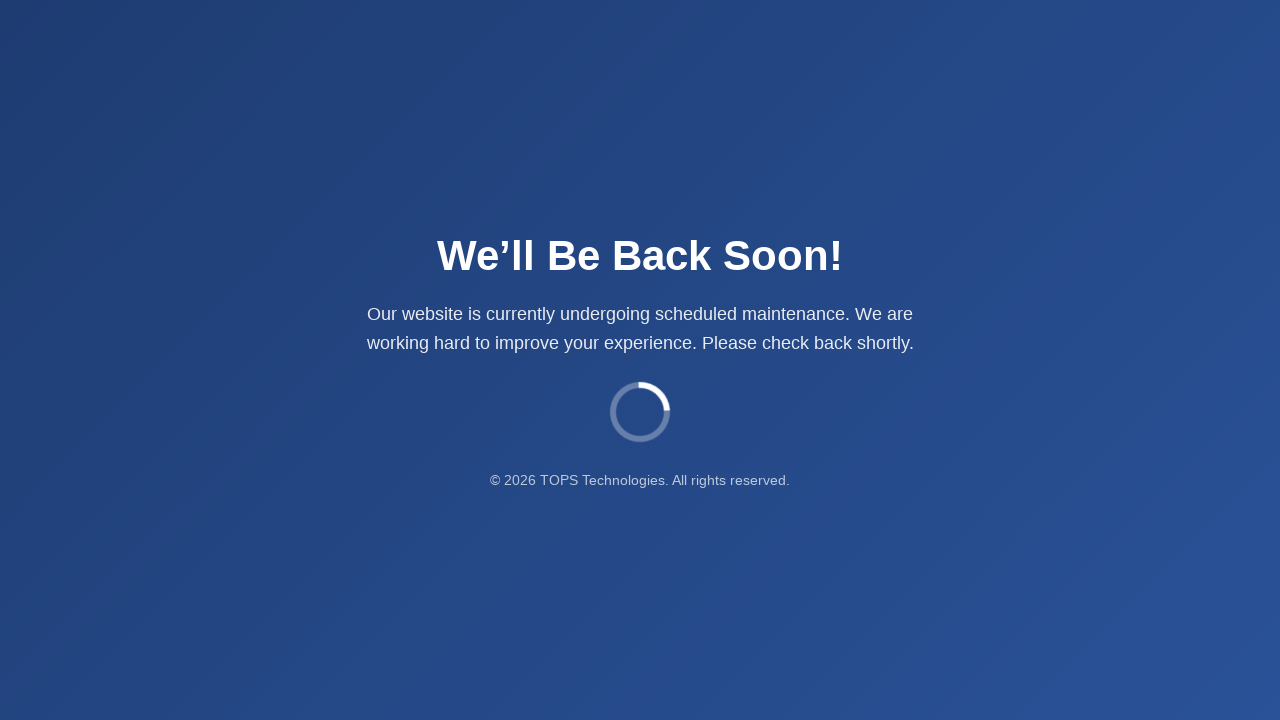

Page loaded with domcontentloaded event
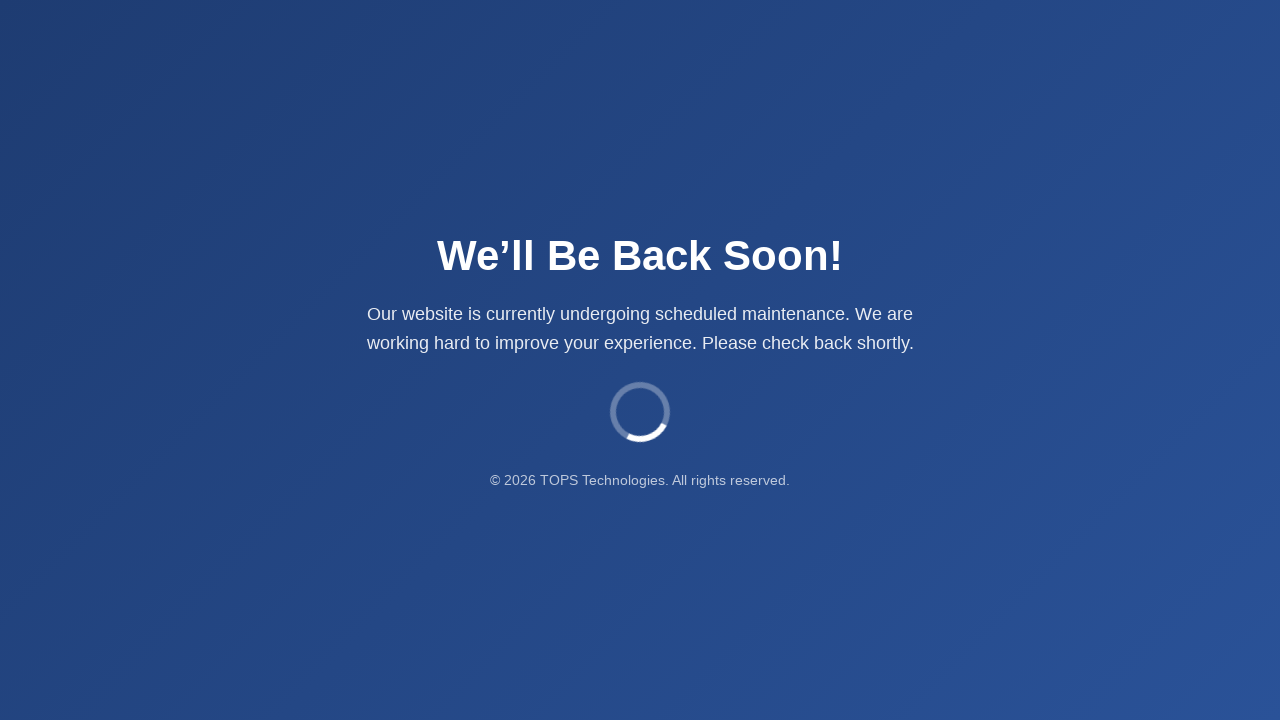

Retrieved current URL: https://careercenter.tops-int.com/
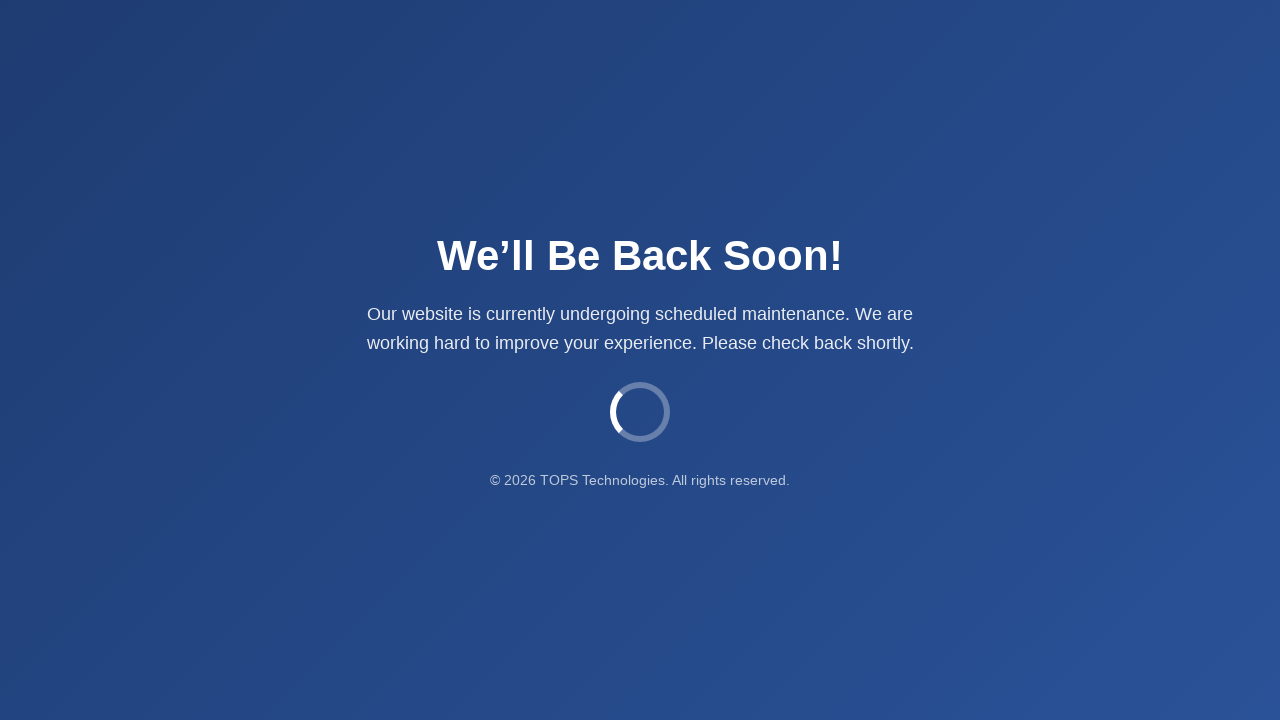

Retrieved page title: Website Under Maintenance
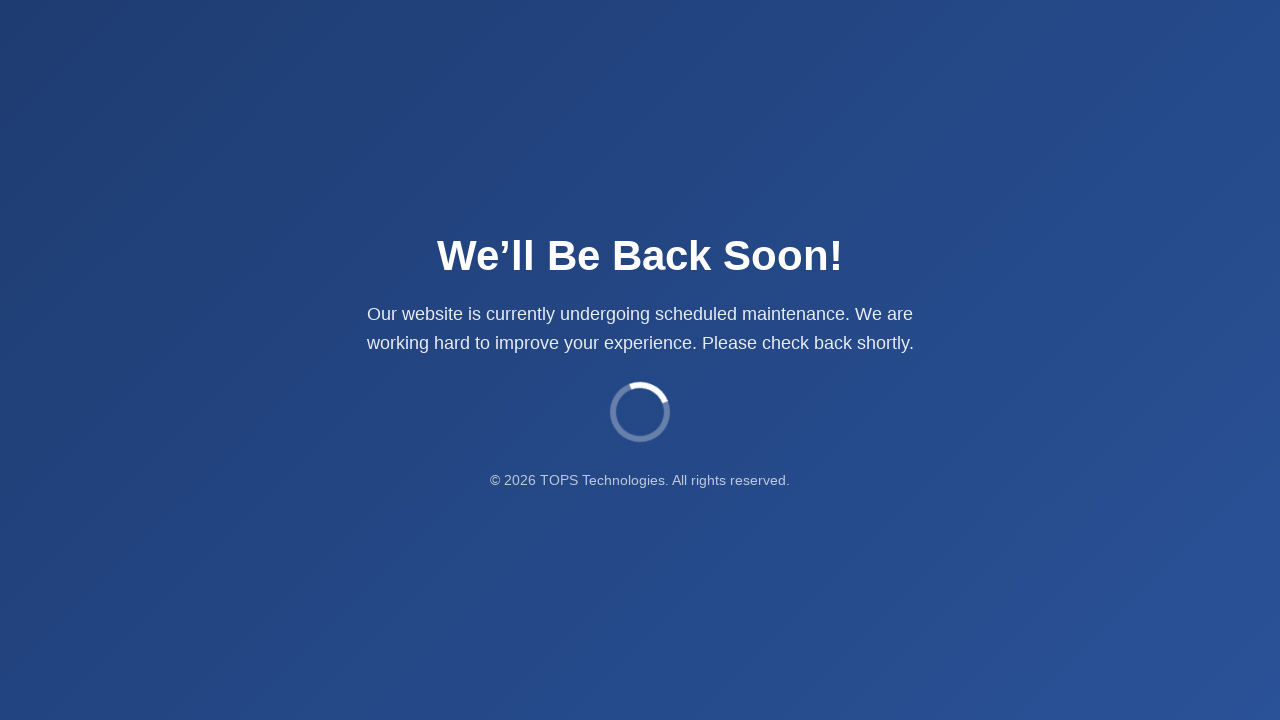

Waited 2 seconds for page to fully render
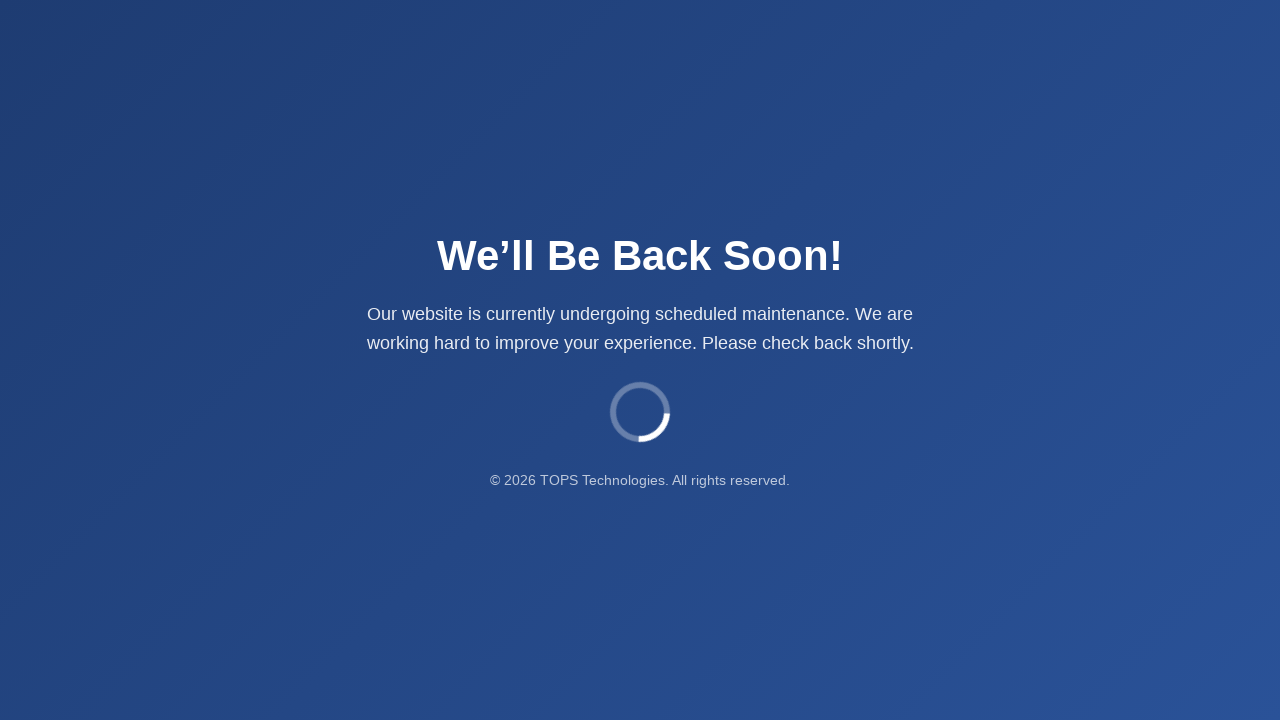

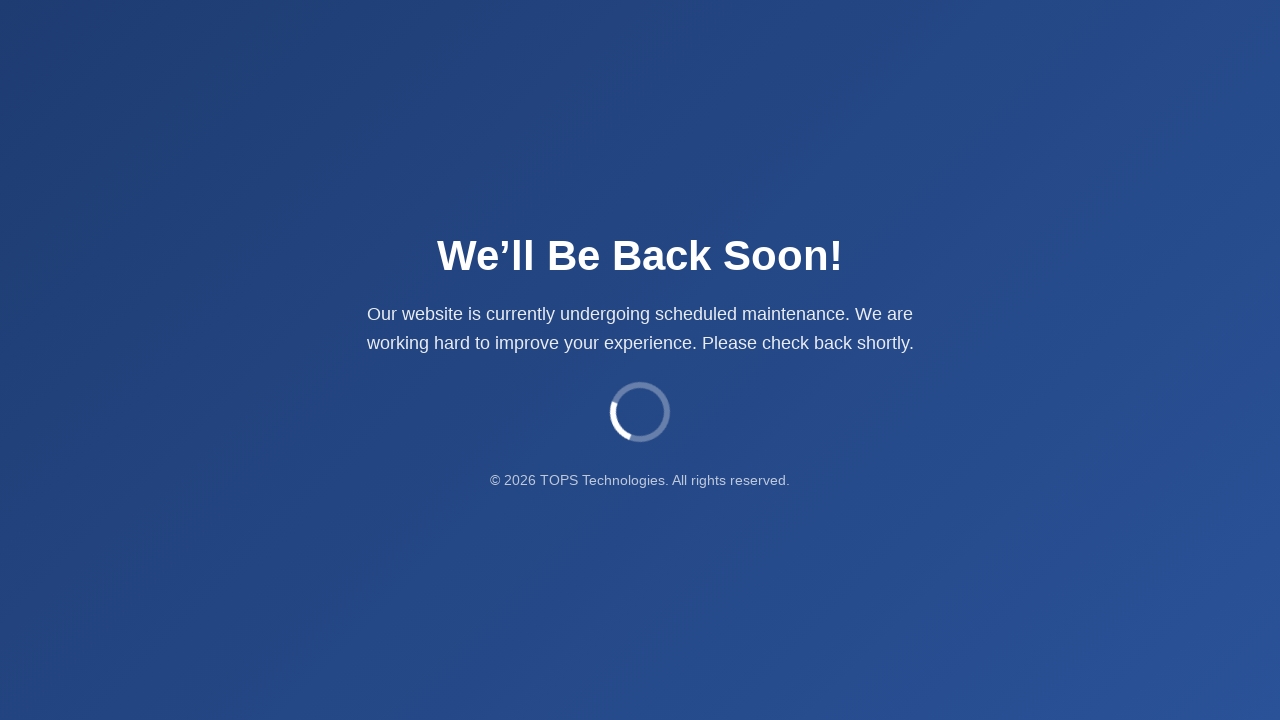